Tests dropdown selection functionality by selecting a specific option ('Black') from a select menu

Starting URL: https://demoqa.com/select-menu

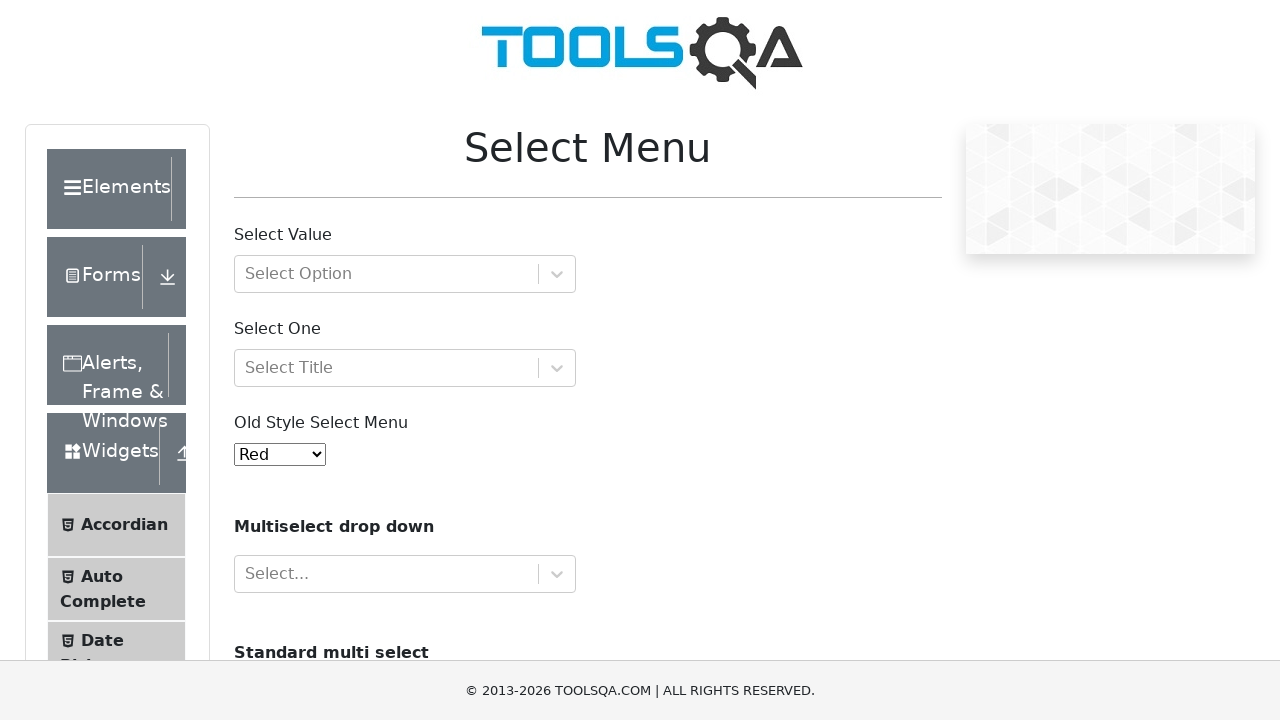

Navigated to select menu demo page
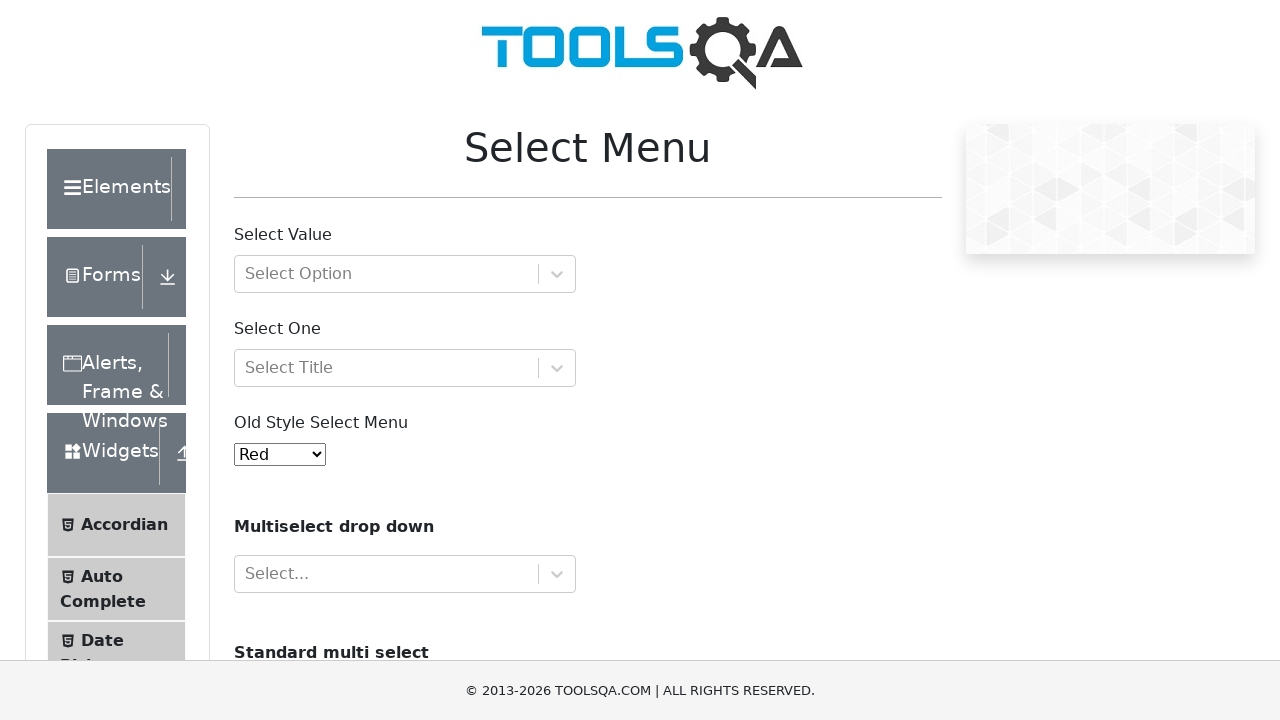

Selected 'Black' option from the dropdown menu on select#oldSelectMenu
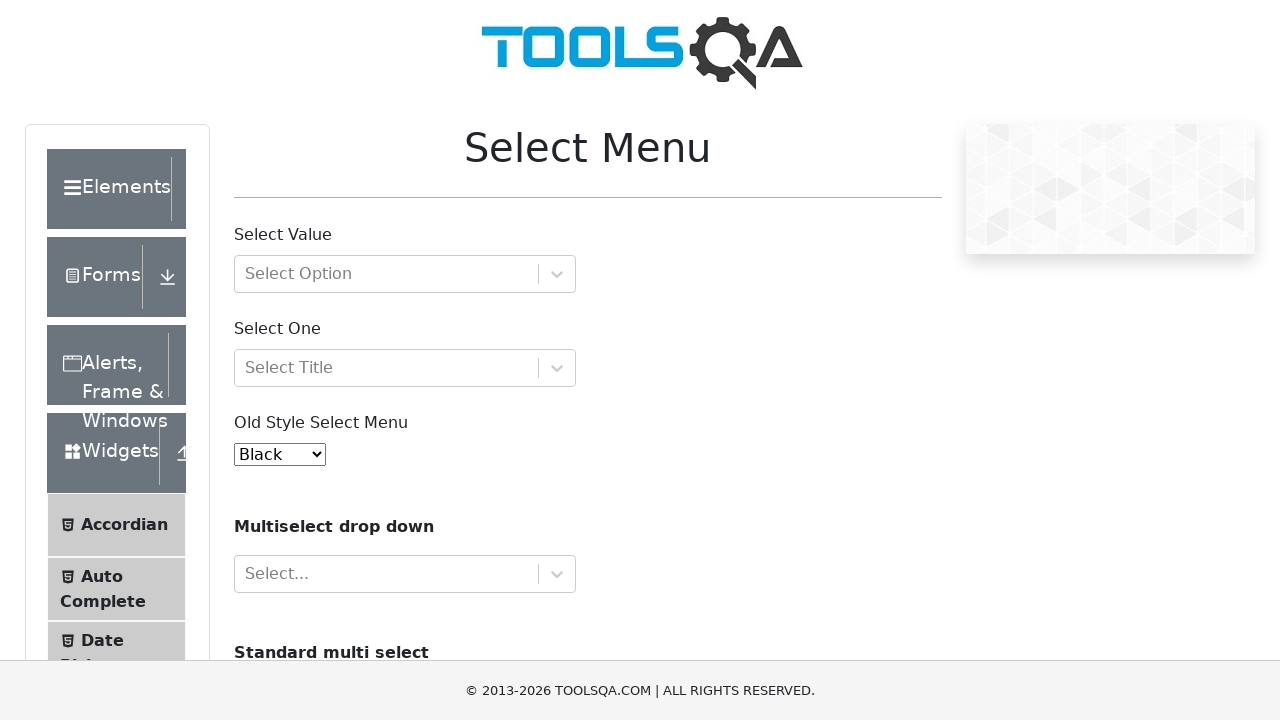

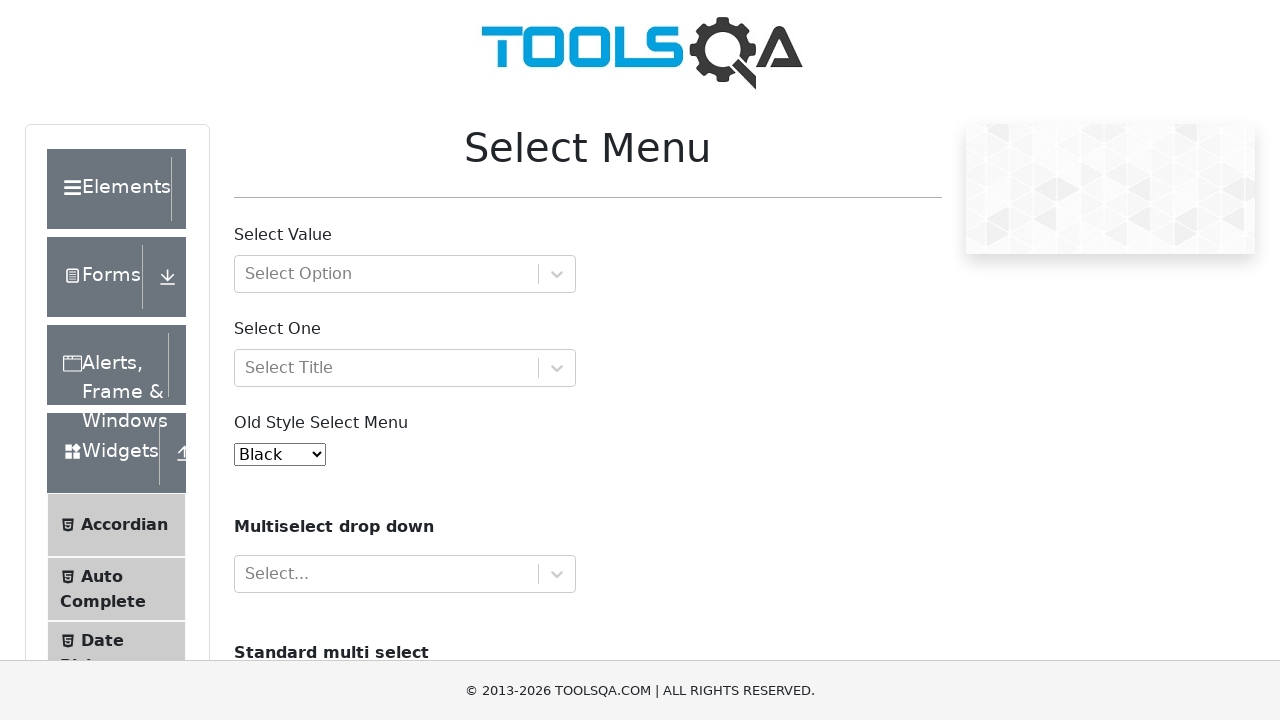